Tests calendar date picker functionality by opening a calendar popup and selecting a specific date (October 18th) by navigating through months using the Prev button

Starting URL: https://www.hyrtutorials.com/p/calendar-practice.html

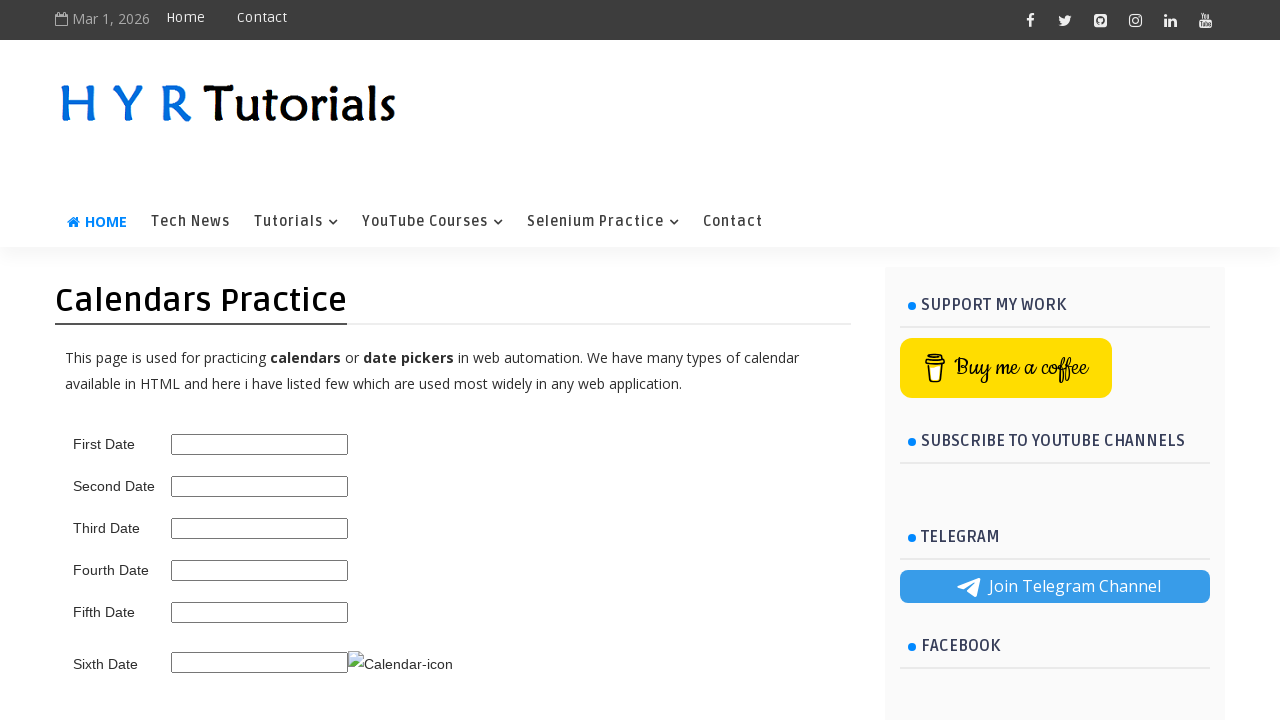

Clicked on date picker input to open calendar popup at (260, 444) on input#first_date_picker
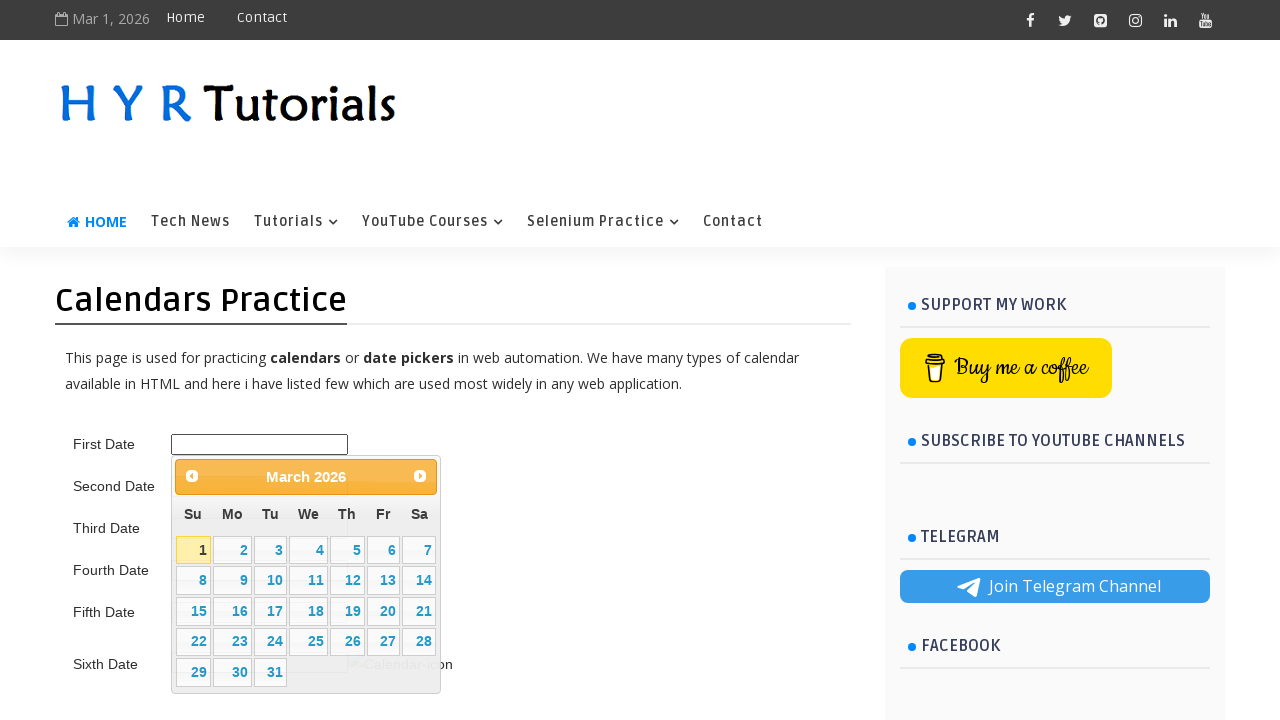

Clicked Prev button to navigate to previous month at (192, 476) on xpath=//span[text()='Prev']
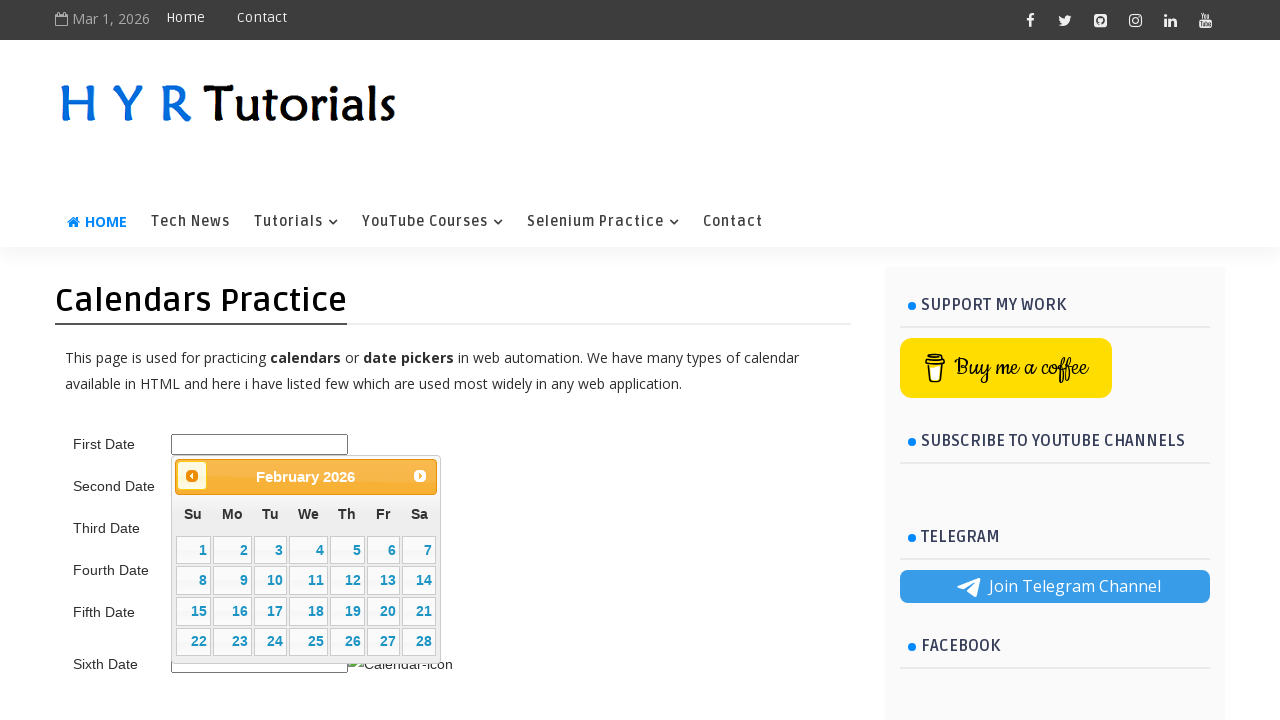

Clicked Prev button to navigate to previous month at (192, 476) on xpath=//span[text()='Prev']
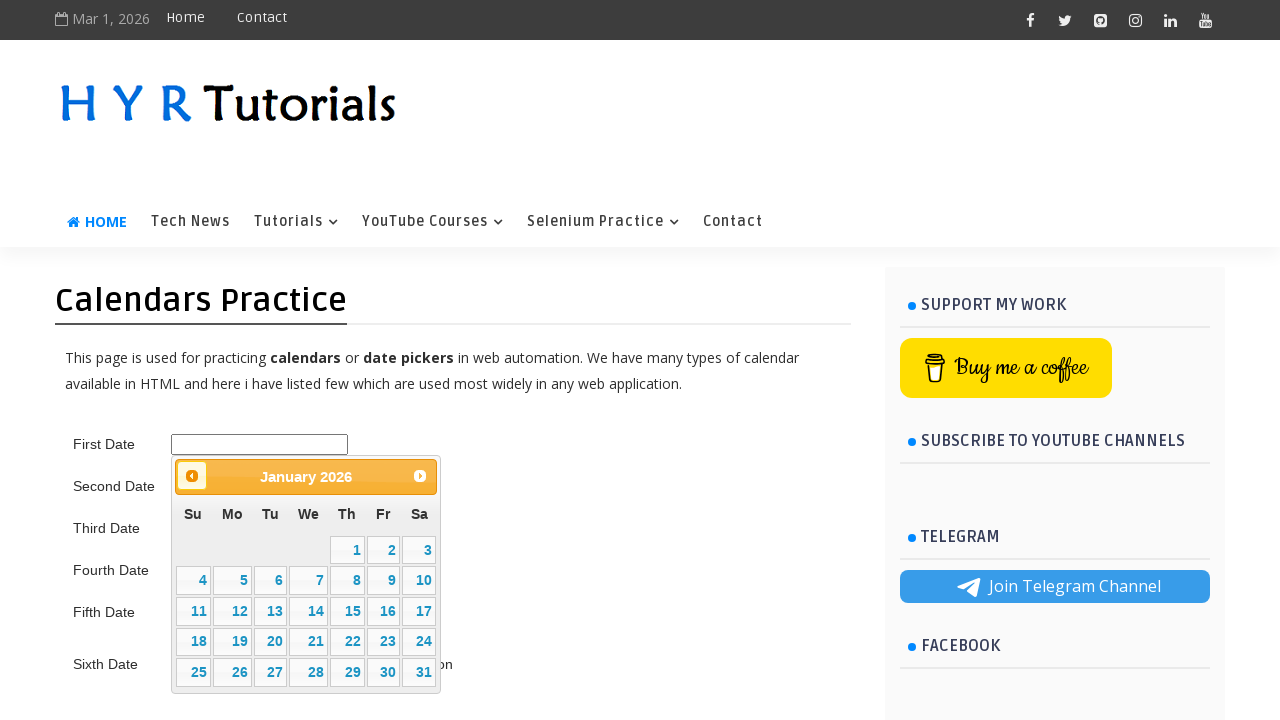

Clicked Prev button to navigate to previous month at (192, 476) on xpath=//span[text()='Prev']
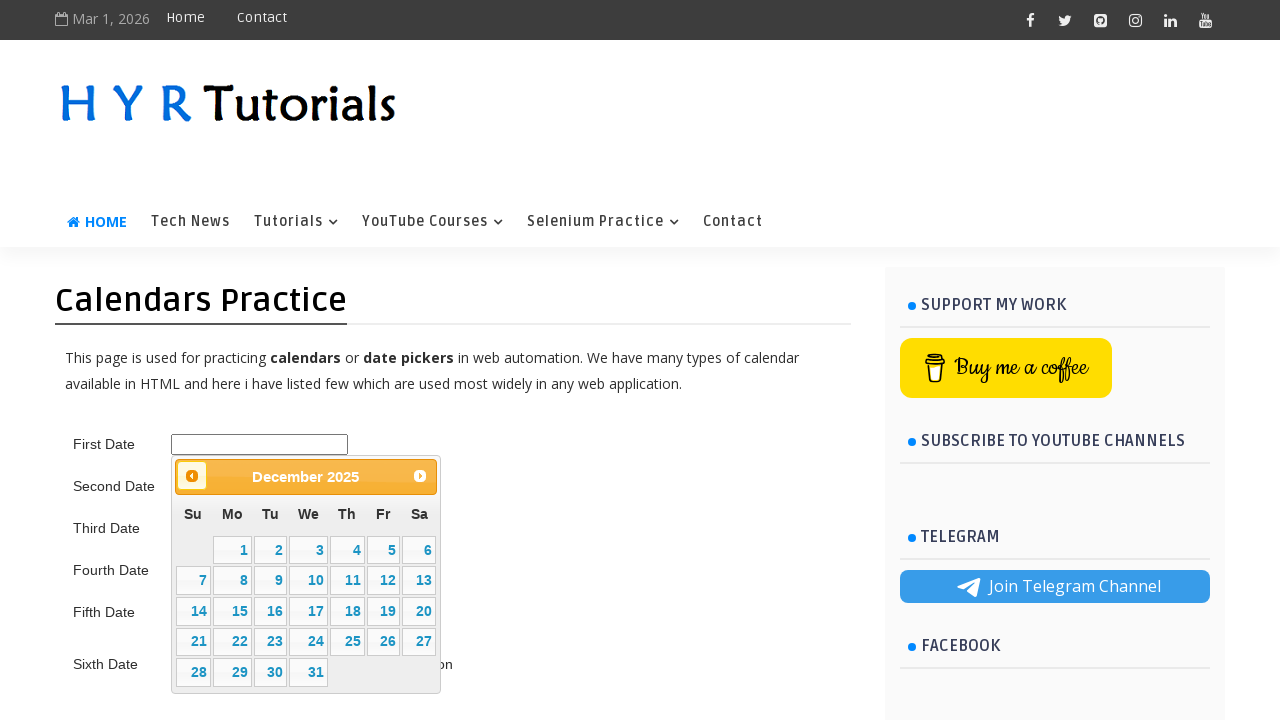

Clicked Prev button to navigate to previous month at (192, 476) on xpath=//span[text()='Prev']
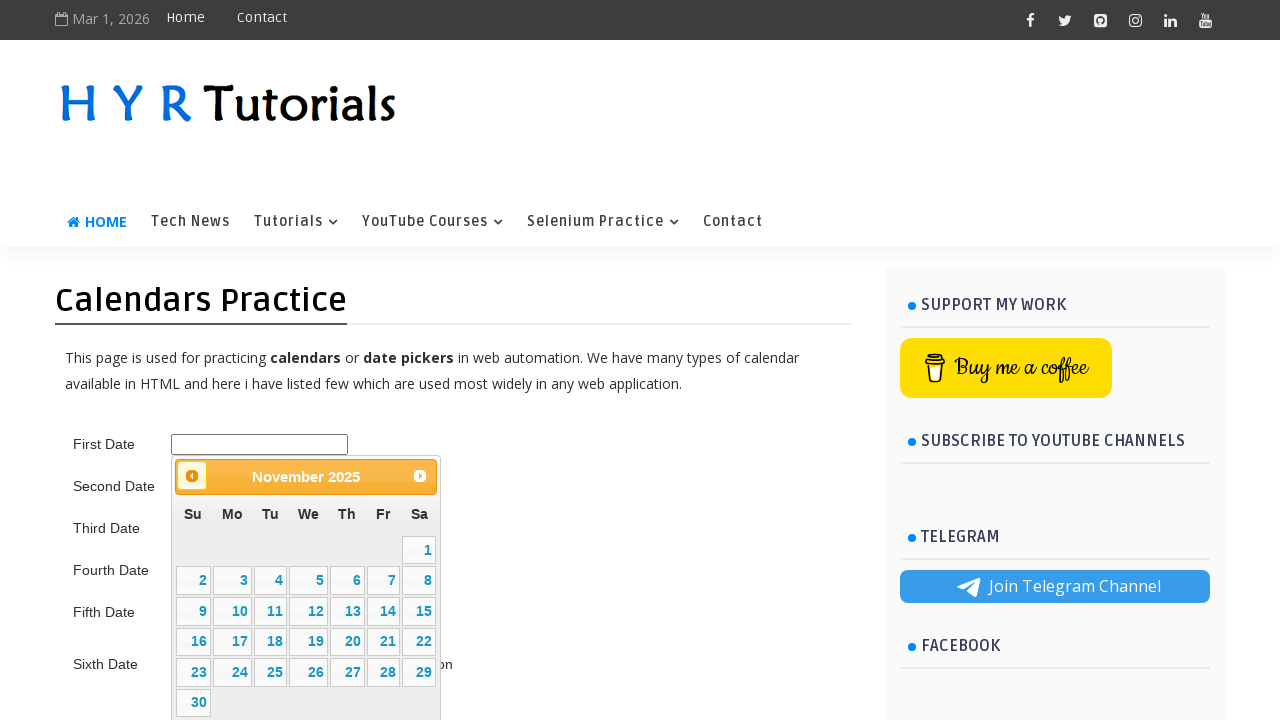

Clicked Prev button to navigate to previous month at (192, 476) on xpath=//span[text()='Prev']
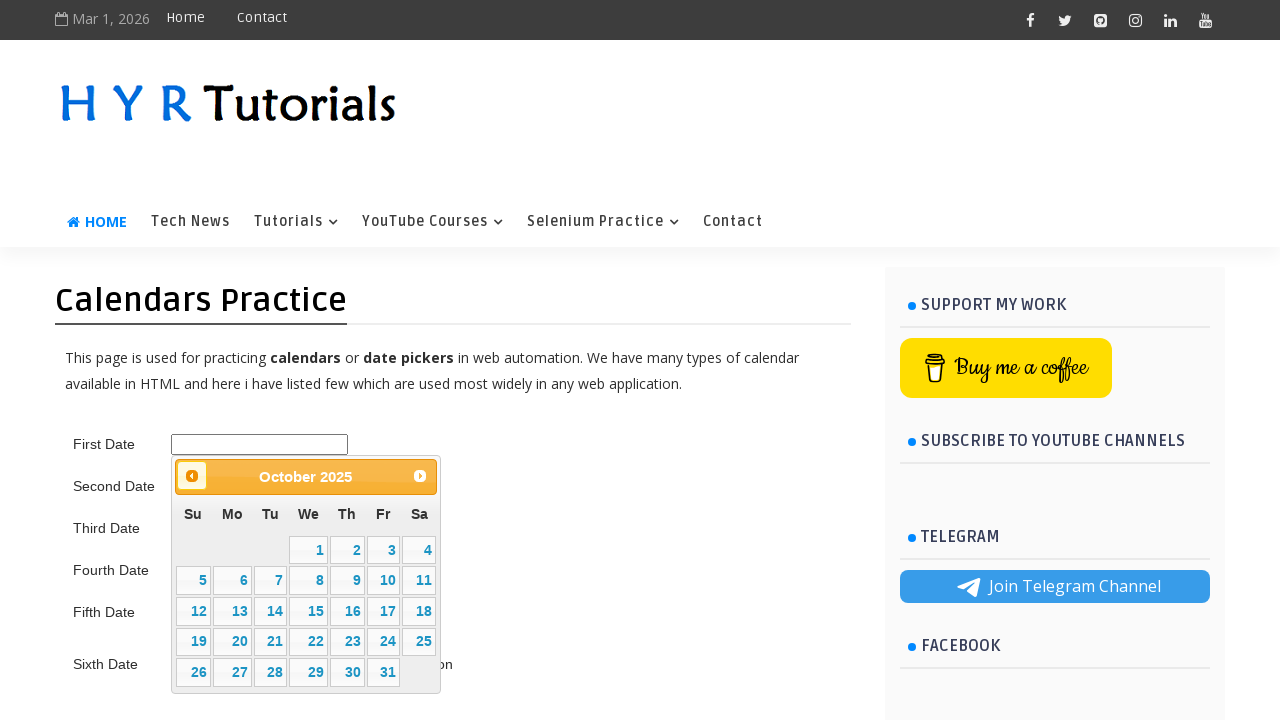

Found and clicked October 18th in the calendar at (419, 611) on xpath=//span[text()='October']/../../..//a[text()='18']
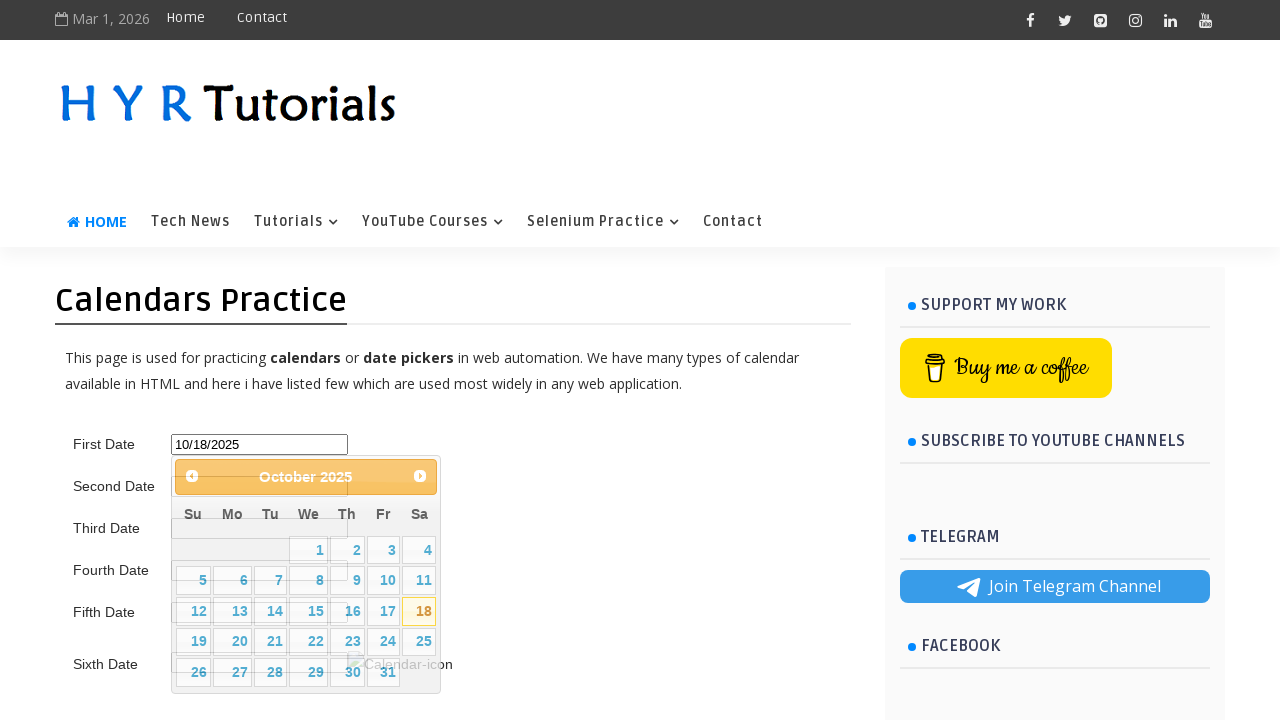

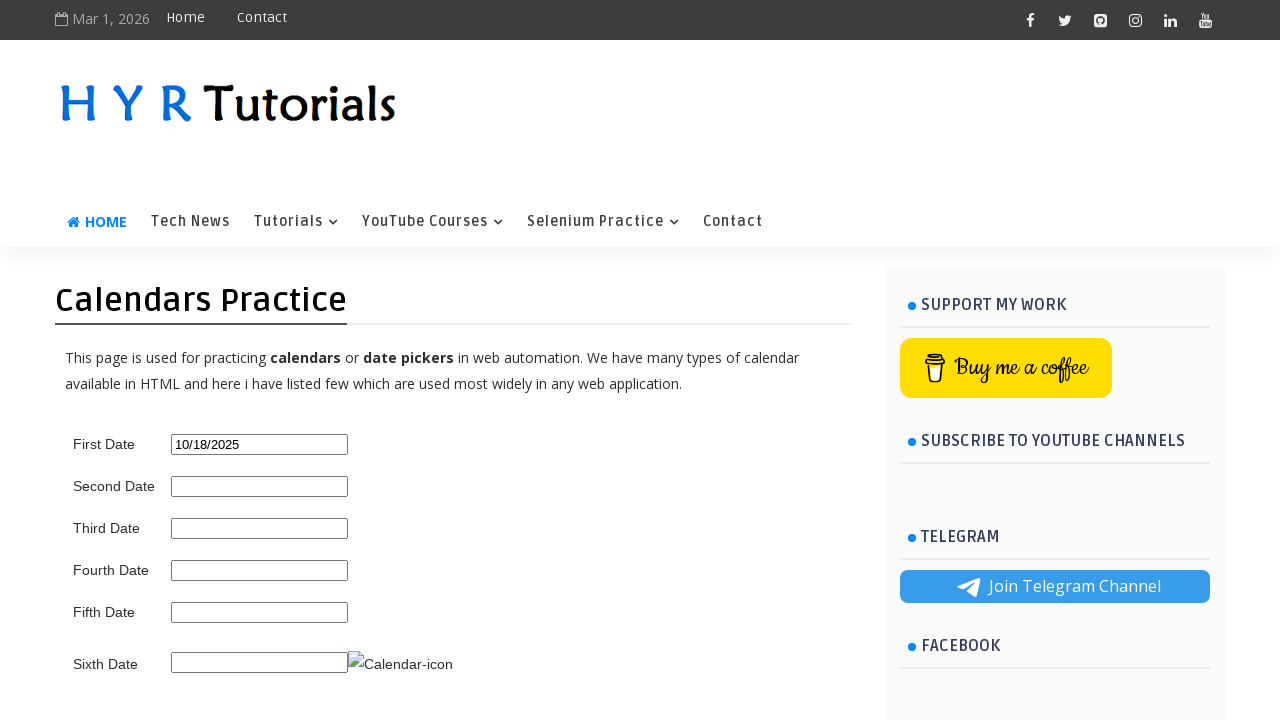